Navigates to example.com, waits for the page to load (h1 visible), clicks on the "More Information" link, and verifies the next page loads (h2 visible).

Starting URL: https://example.com

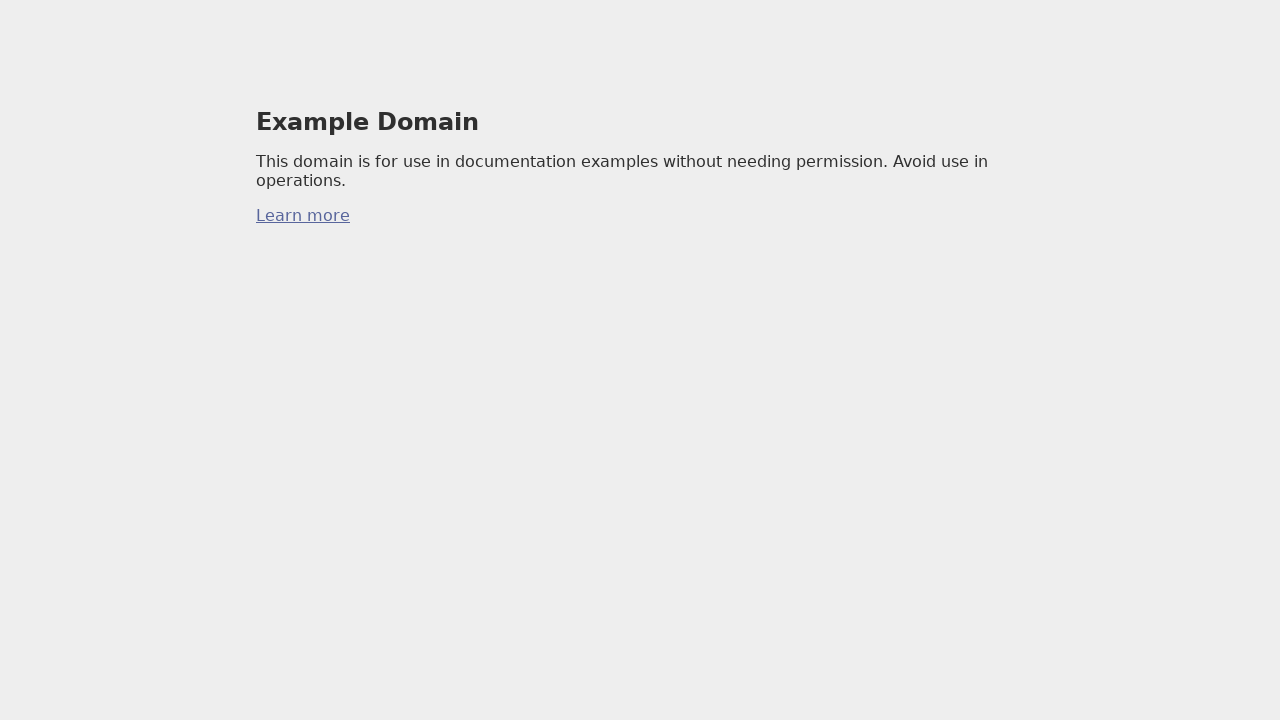

Waited for h1 element to be visible - page loaded
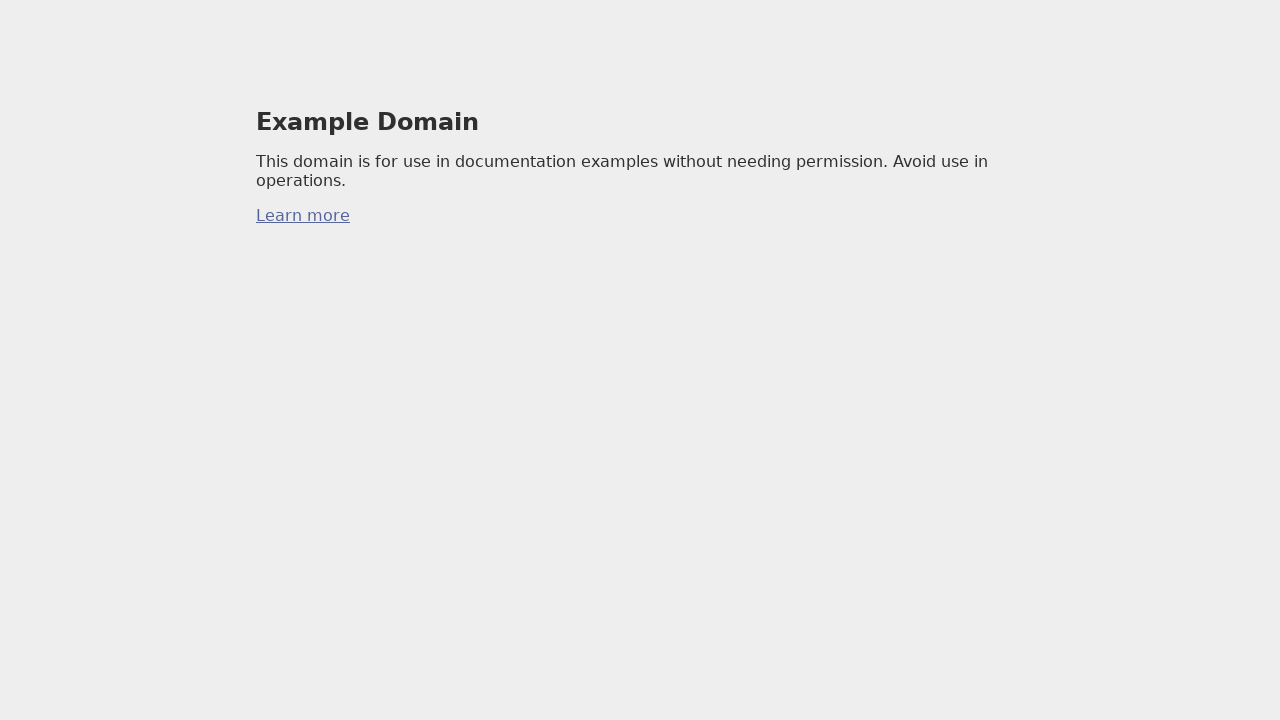

Clicked on the 'More Information' link at (303, 216) on a
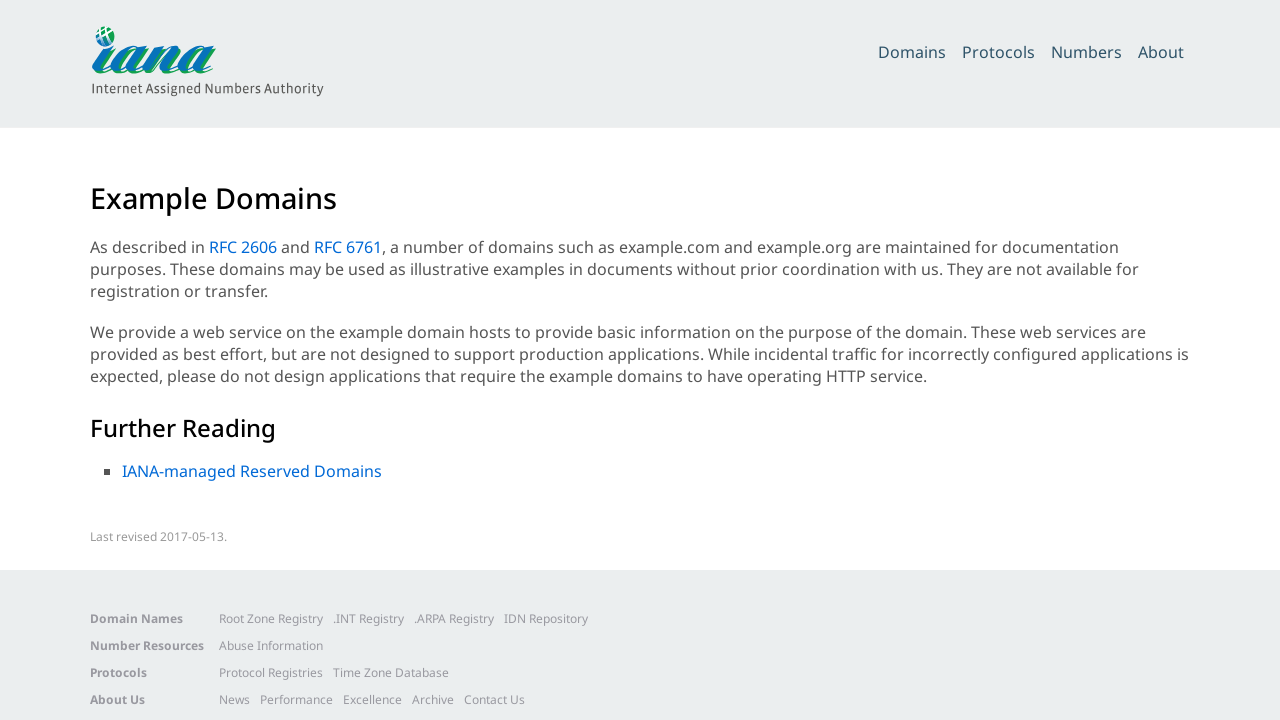

Waited for h2 element to be visible - next page loaded
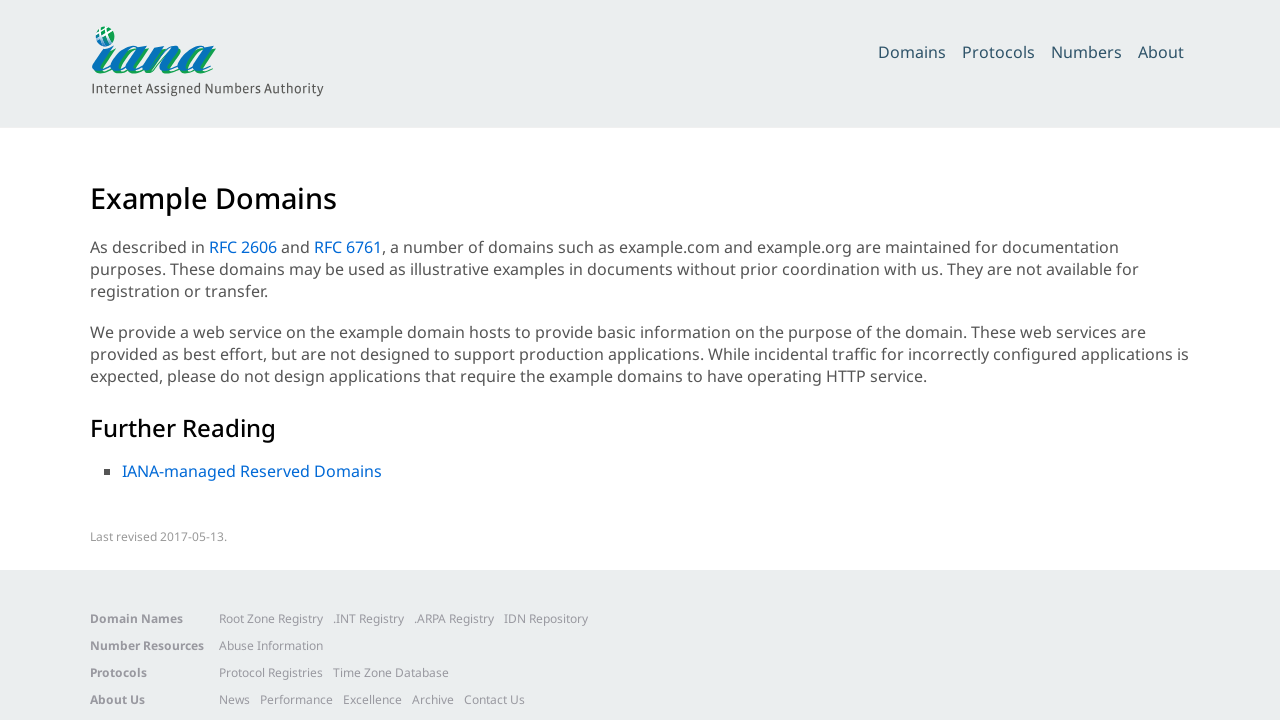

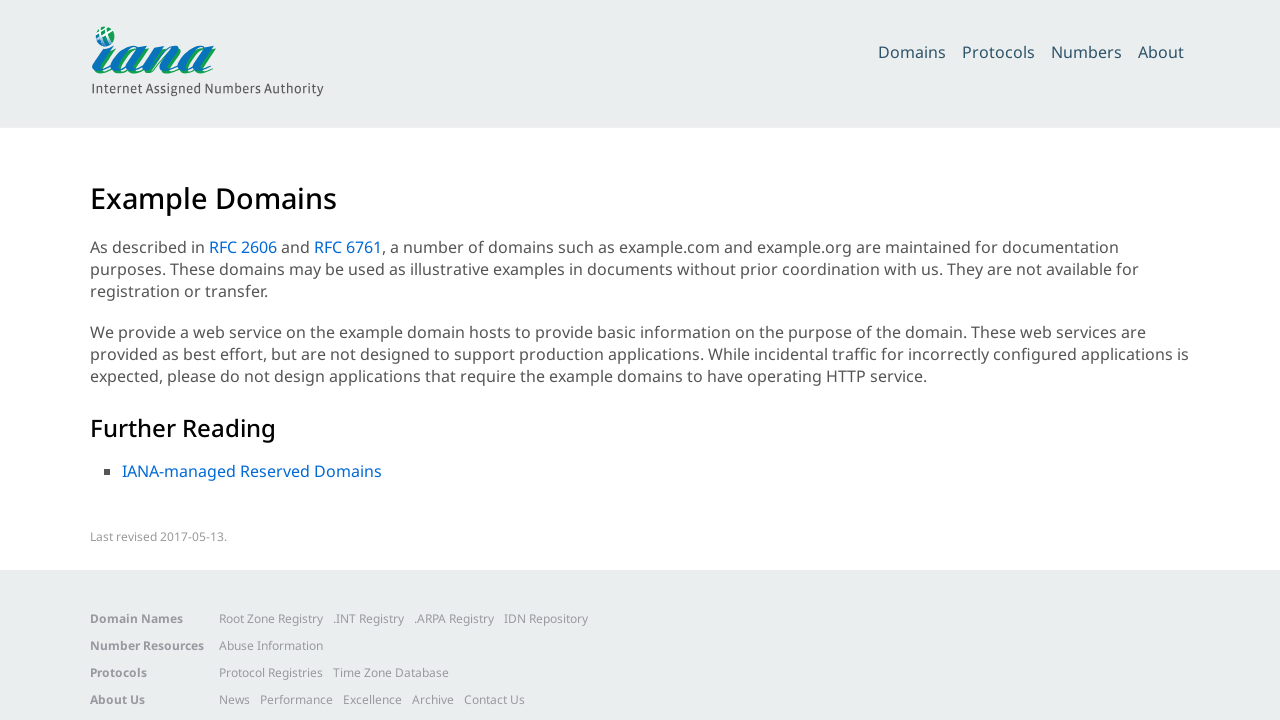